Tests a registration form by filling out personal information including name, address, email, phone, hobbies, skills, password, date of birth, and gender selection.

Starting URL: http://demo.automationtesting.in/Index.html

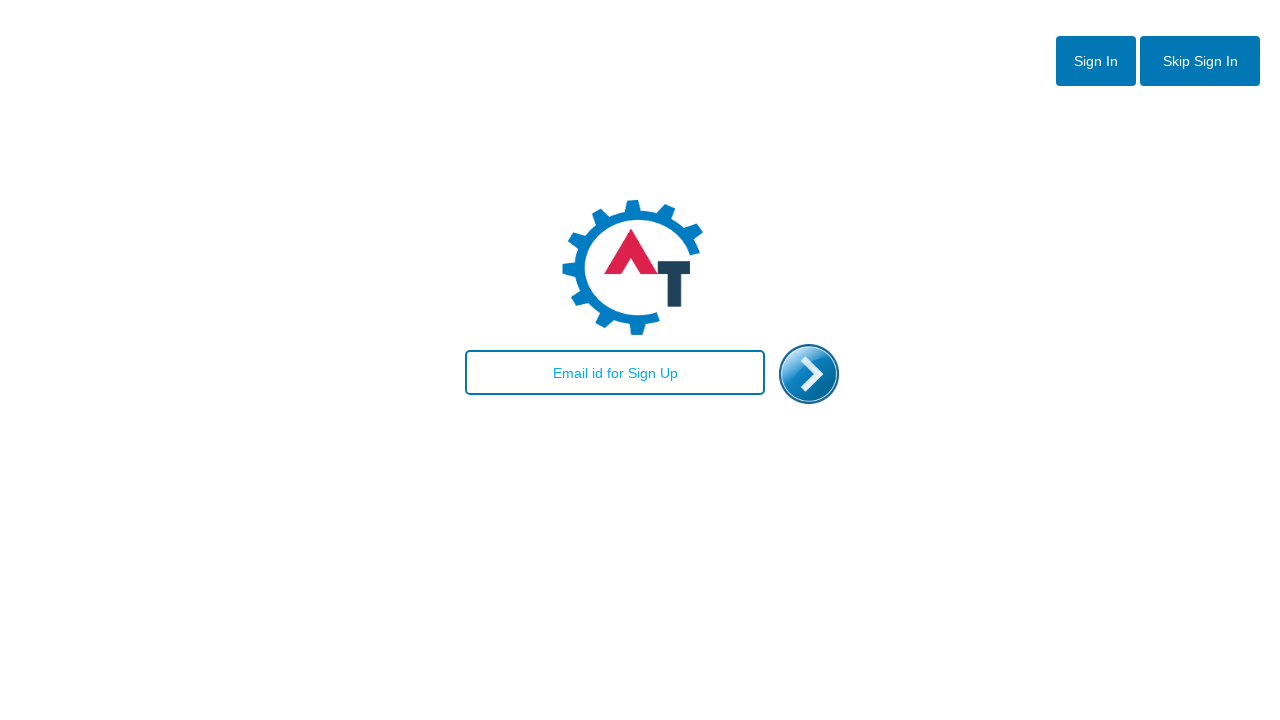

Clicked skip sign in button at (1200, 61) on #btn2
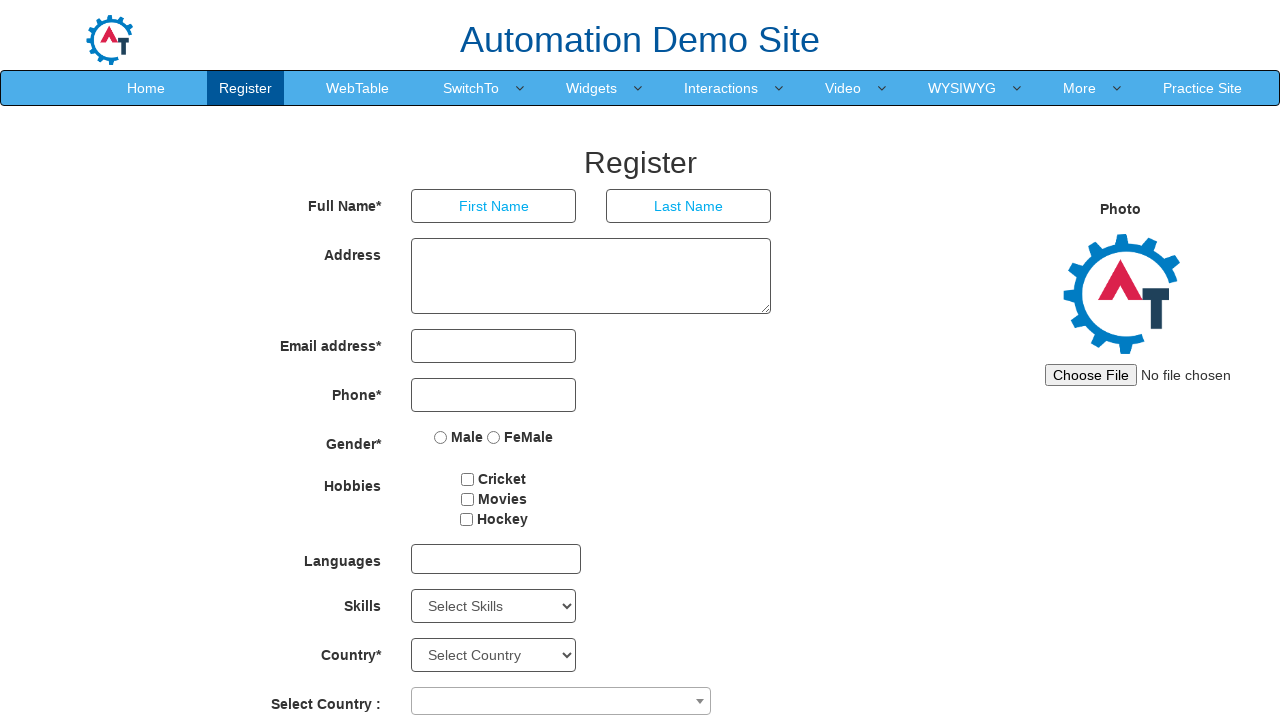

Filled first name field with 'Maricarmen' on input[placeholder='First Name']
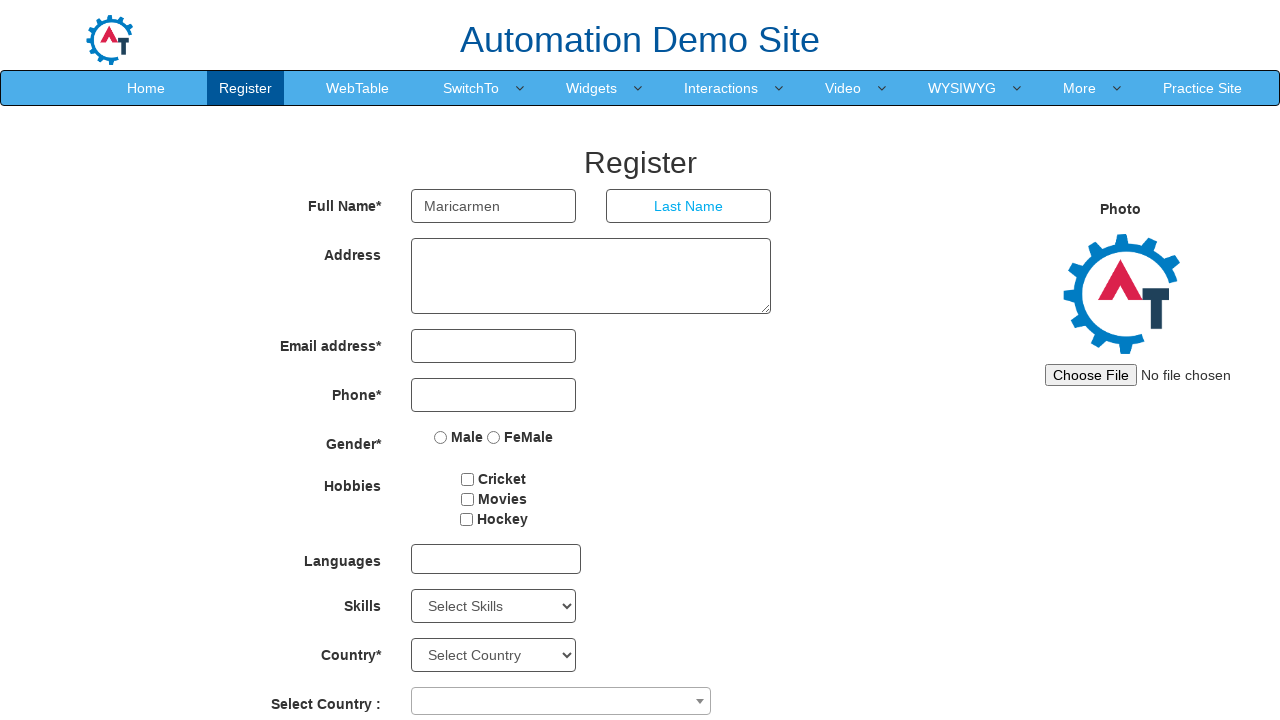

Filled last name field with 'Manolache' on input[placeholder='Last Name']
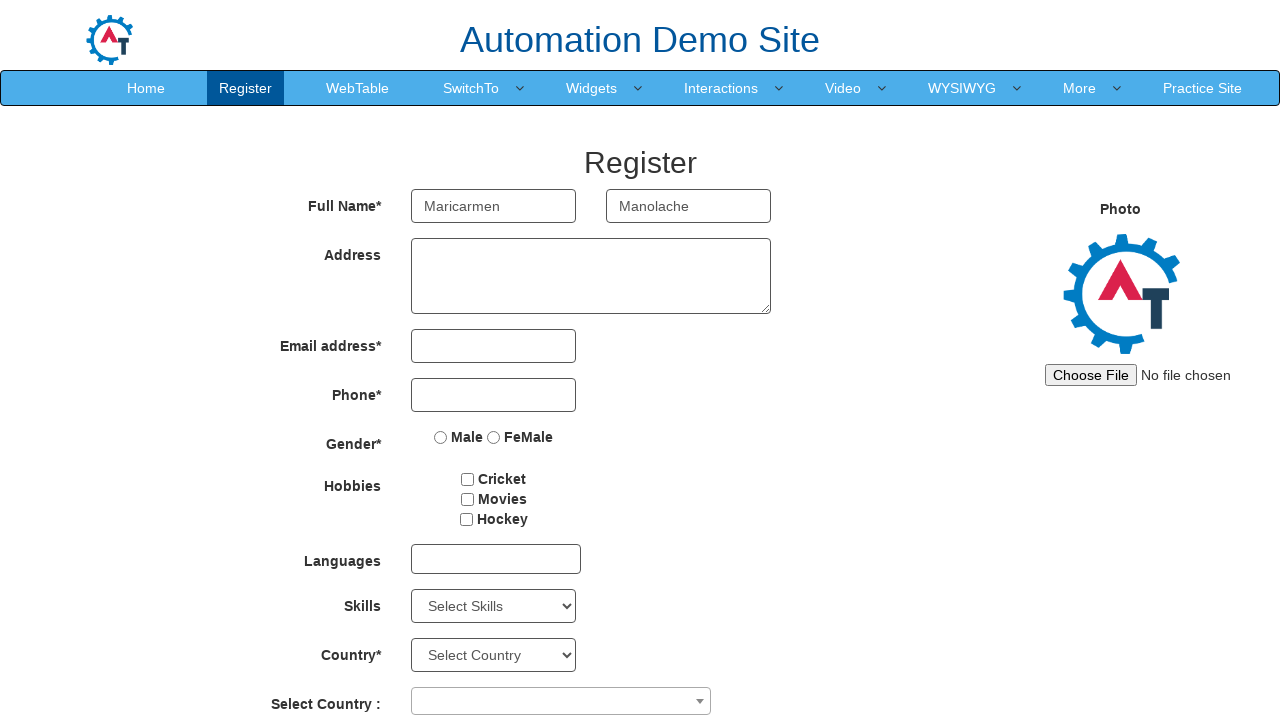

Filled address field with 'Floresti' on [ng-model='Adress']
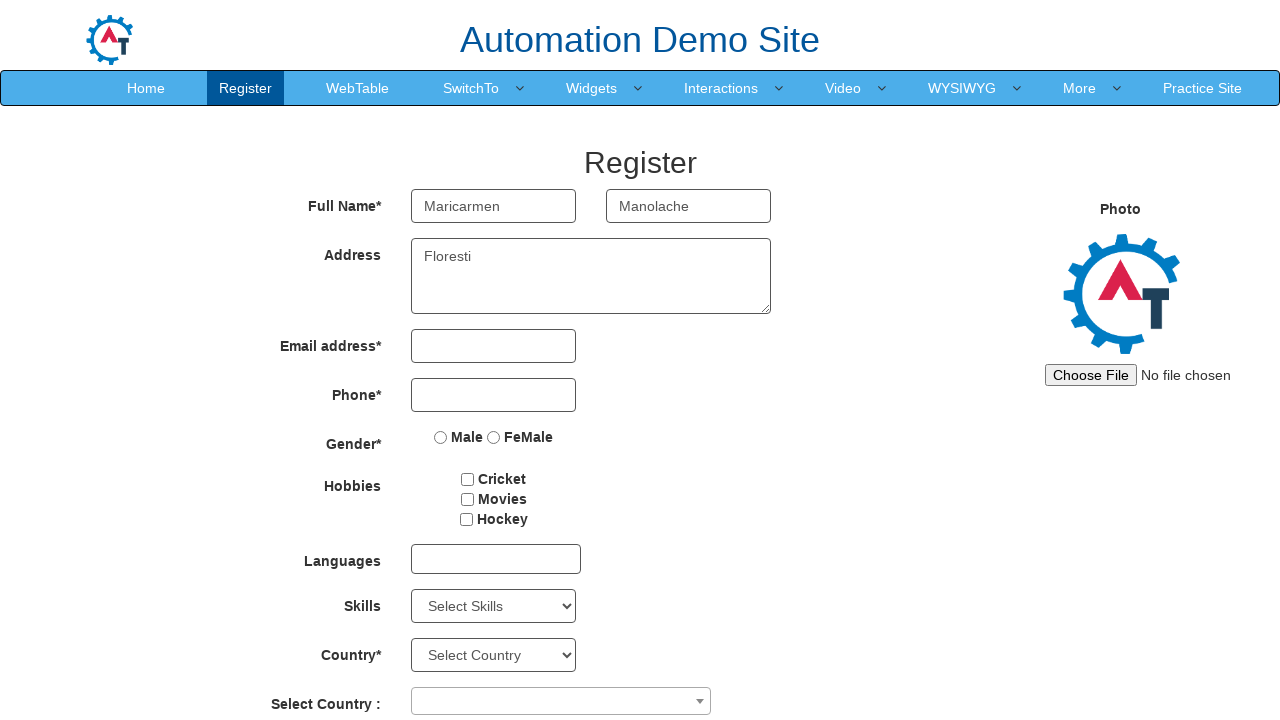

Filled email field with 'maricarmen.test@gmail.com' on [ng-model='EmailAdress']
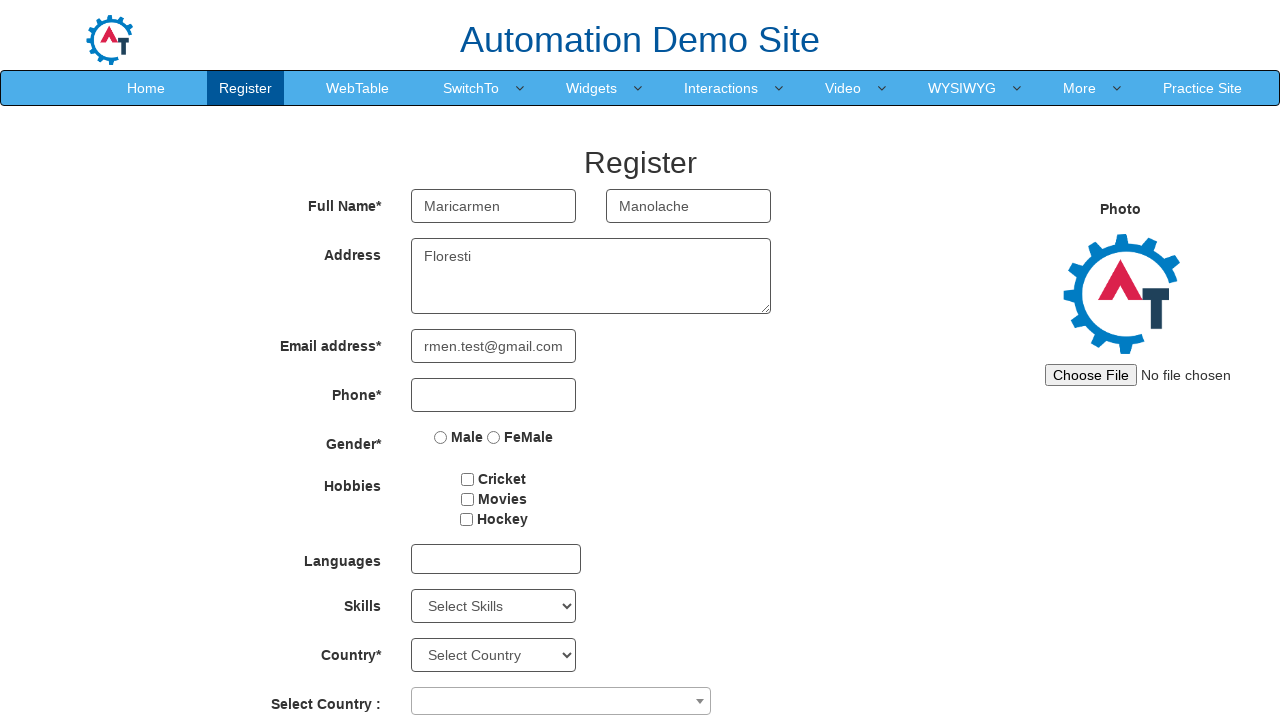

Filled phone number field with '0753603027' on [ng-model='Phone']
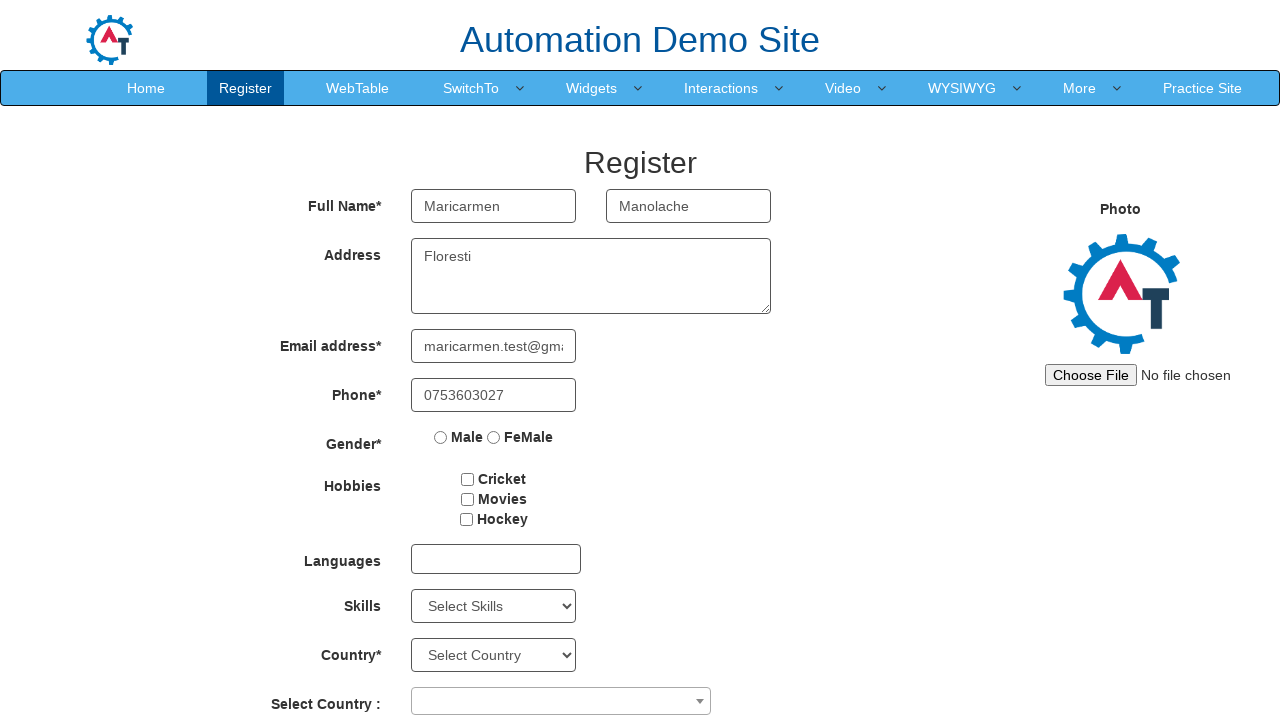

Selected first hobby checkbox at (468, 479) on #checkbox1
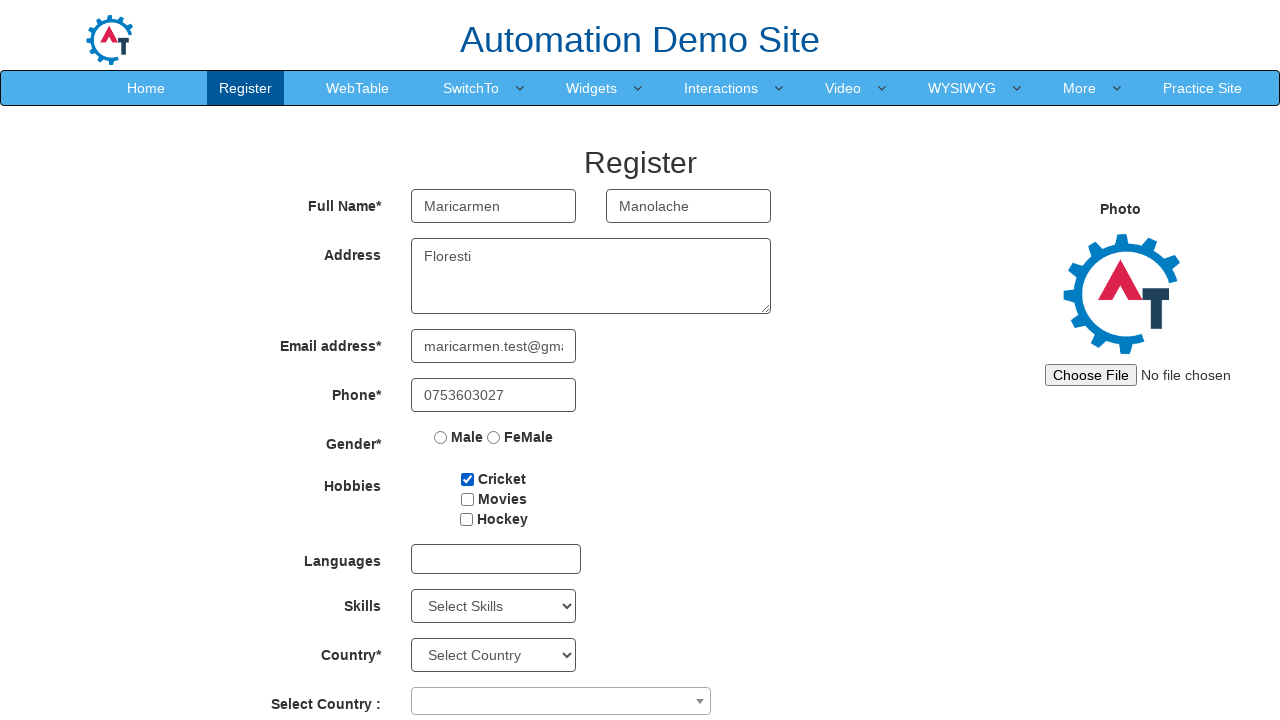

Selected third hobby checkbox at (466, 519) on #checkbox3
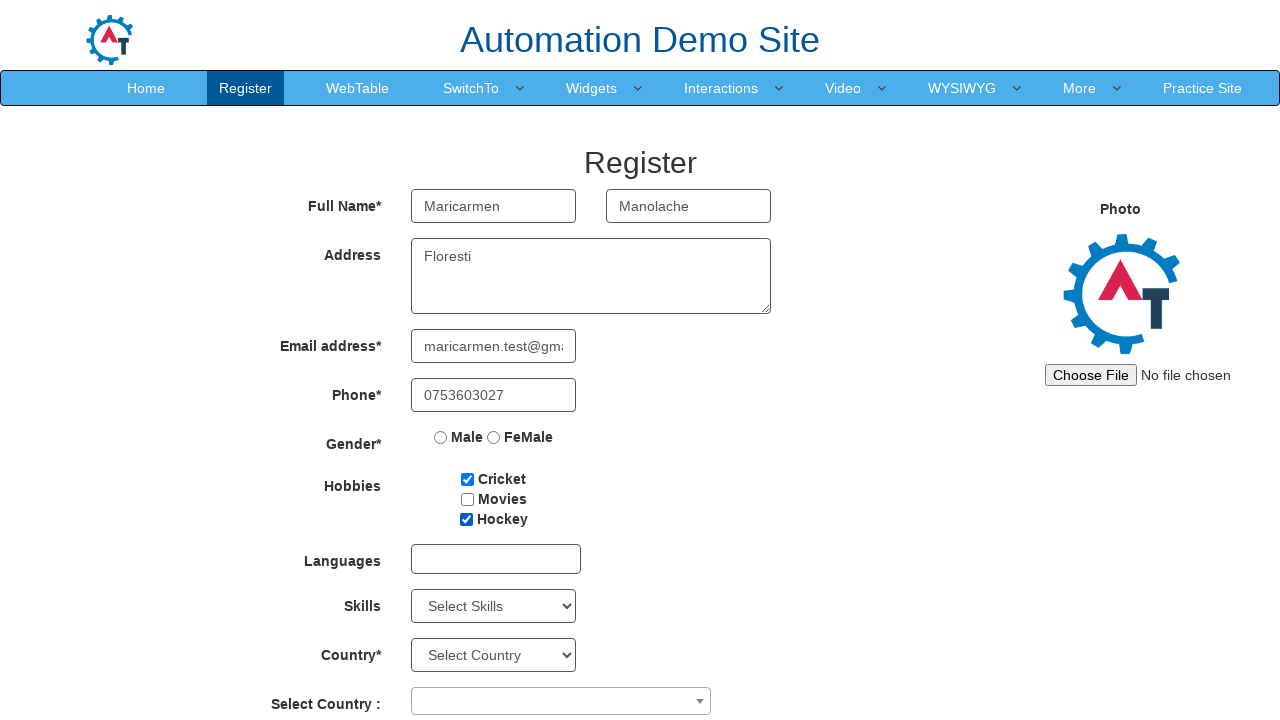

Selected skill from dropdown at index 7 on #Skills
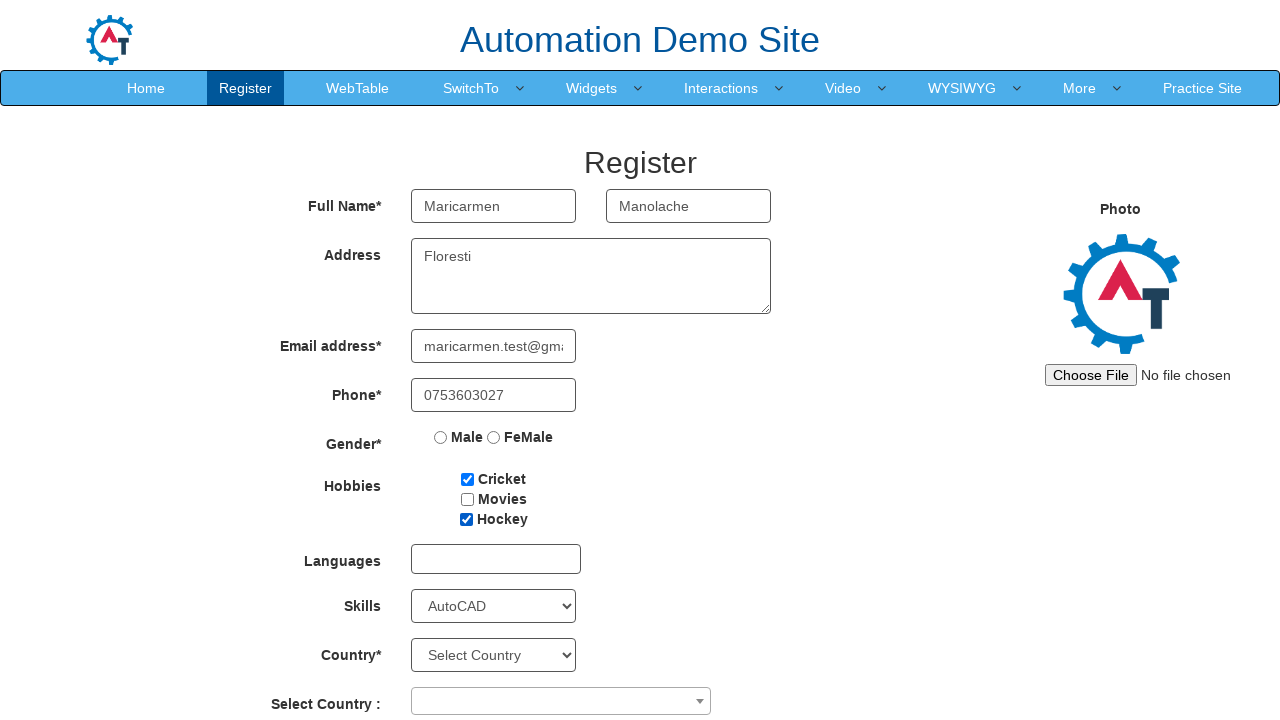

Filled confirm password field with 'TestPassword123' on #secondpassword
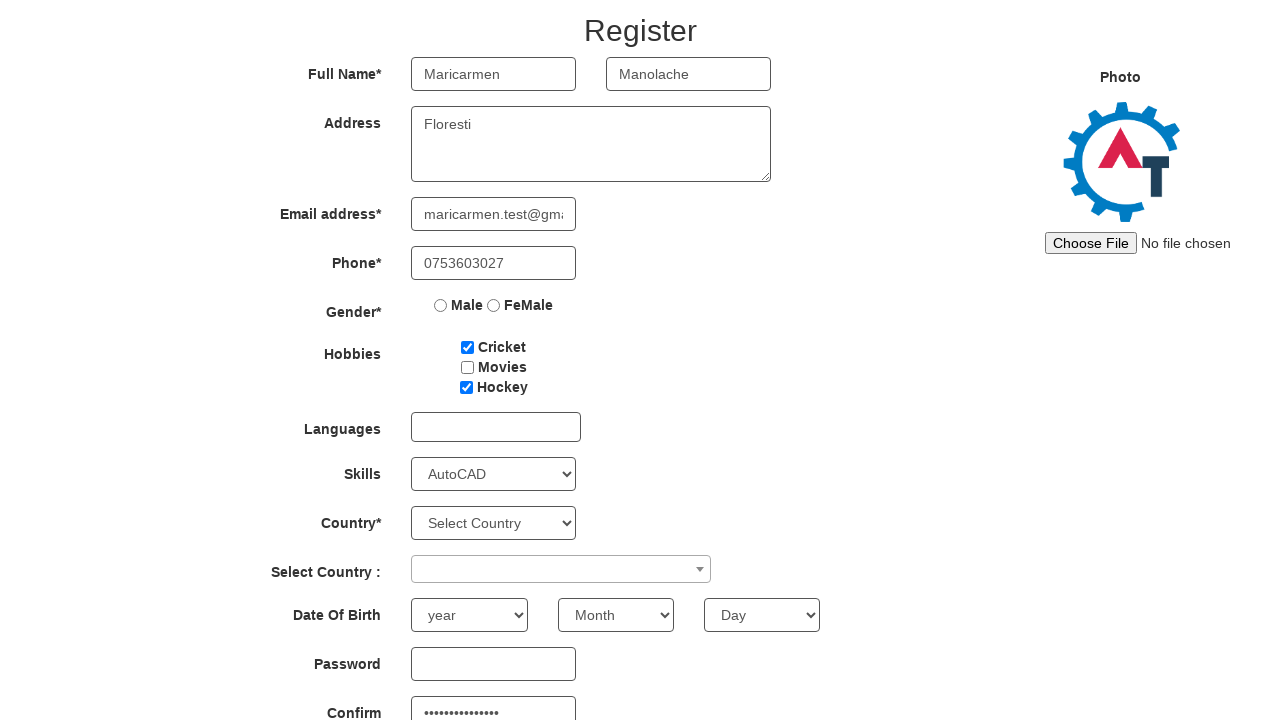

Filled password field with 'TestPassword123' on #firstpassword
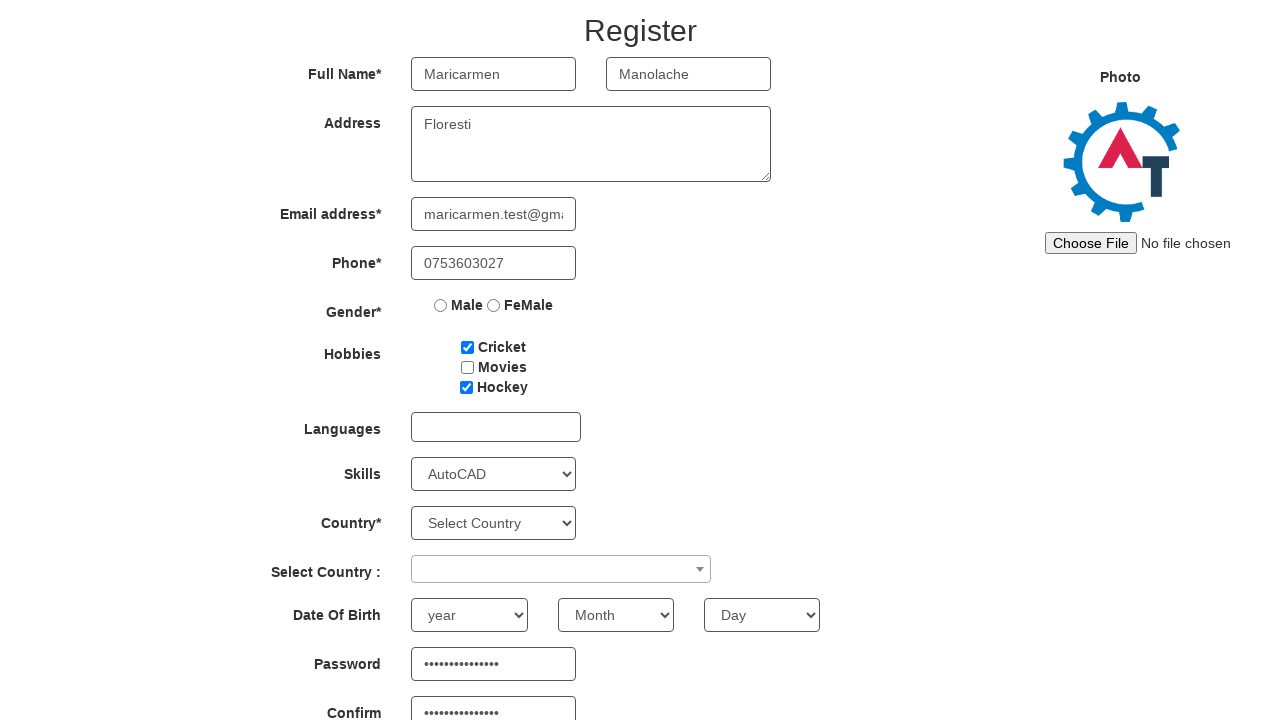

Selected birth year 1998 on //html/body/section/div/div/div[2]/form/div[11]/div[1]/select
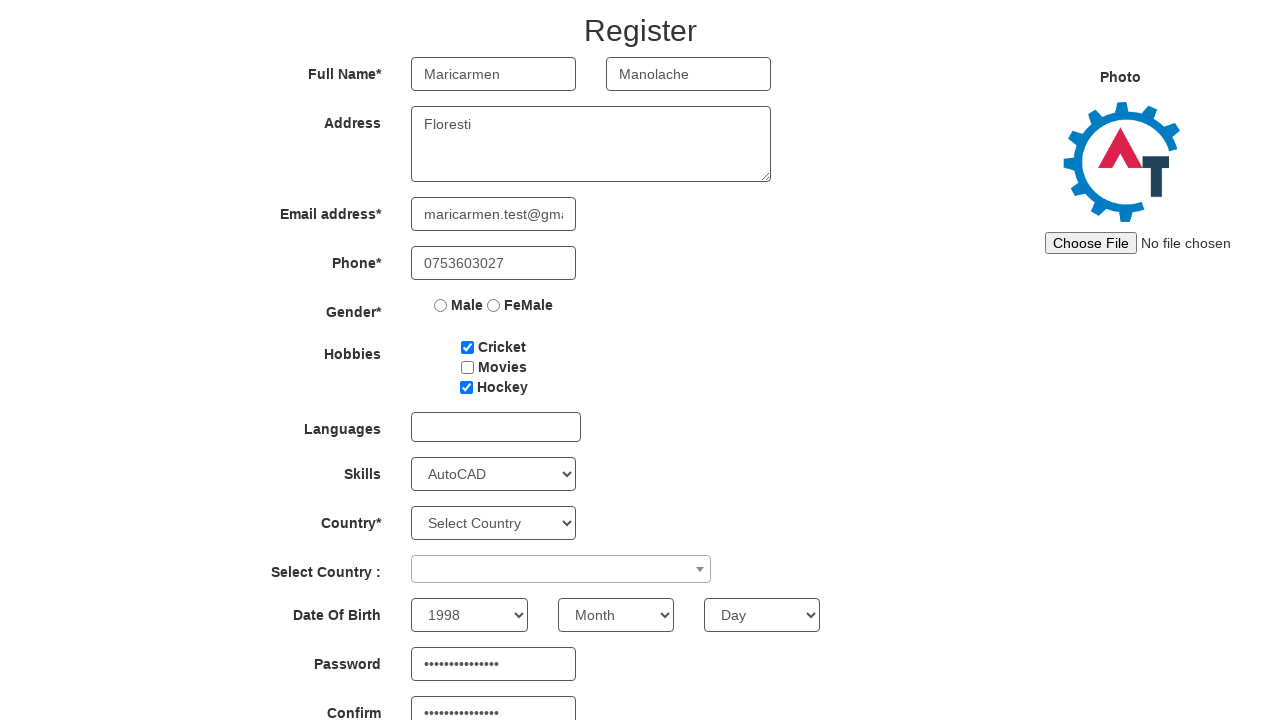

Selected birth month July on [ng-model='monthbox']
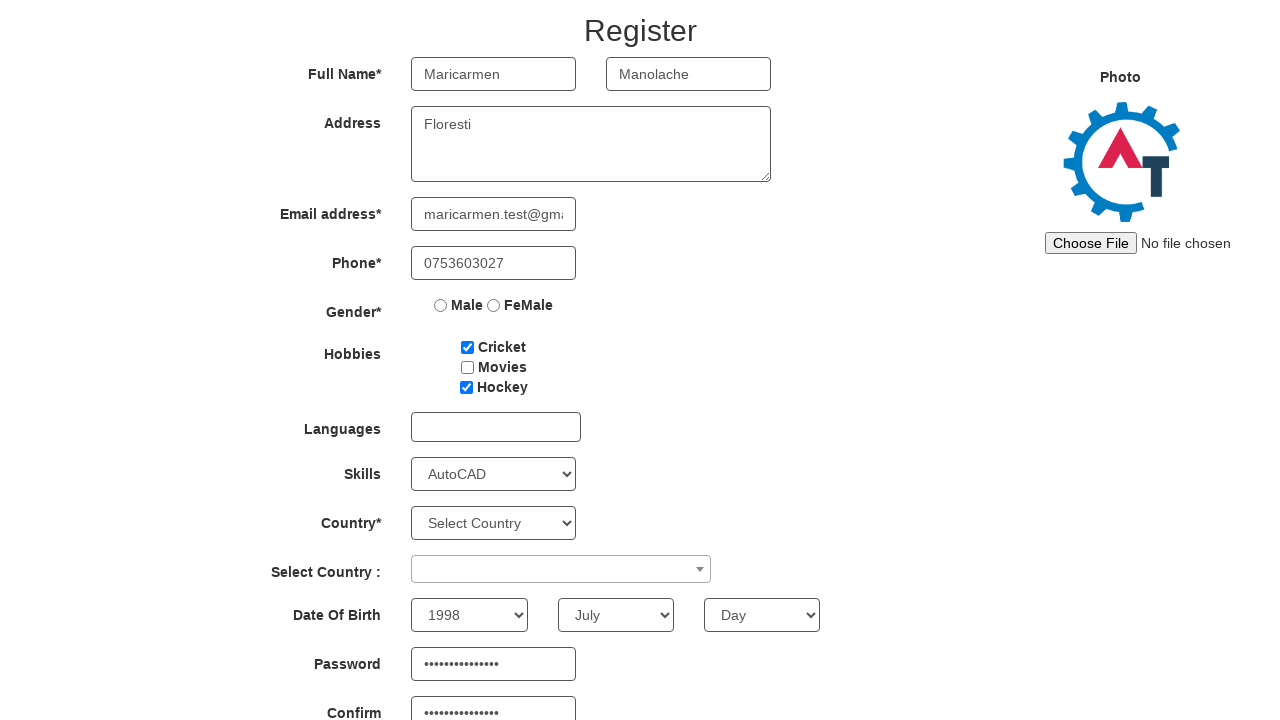

Selected birth day at index 7 on #daybox
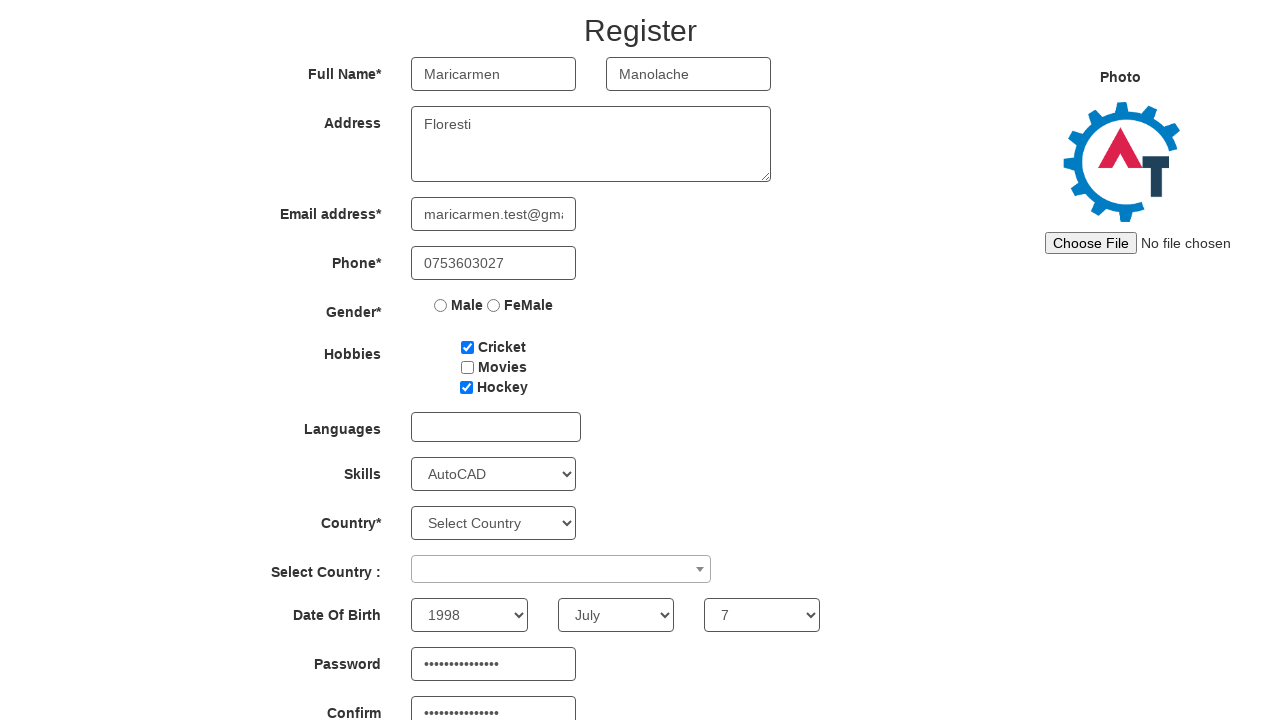

Selected FeMale gender option at (494, 305) on [value='FeMale']
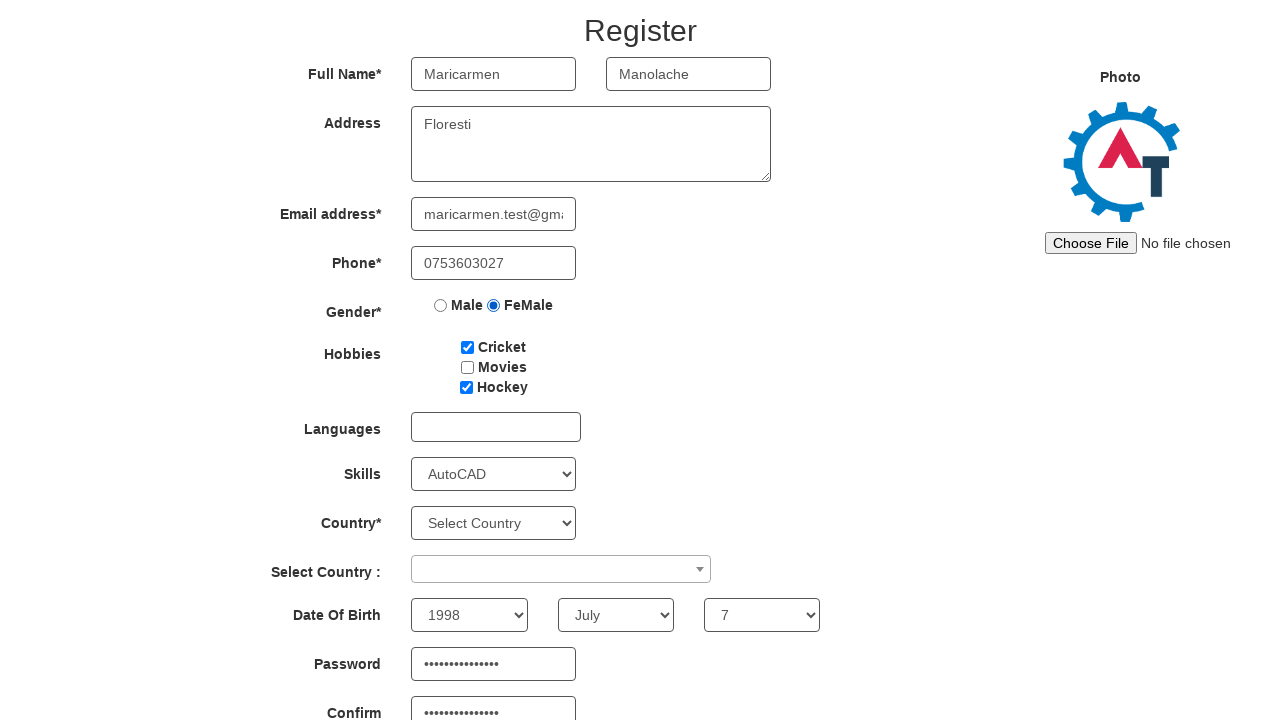

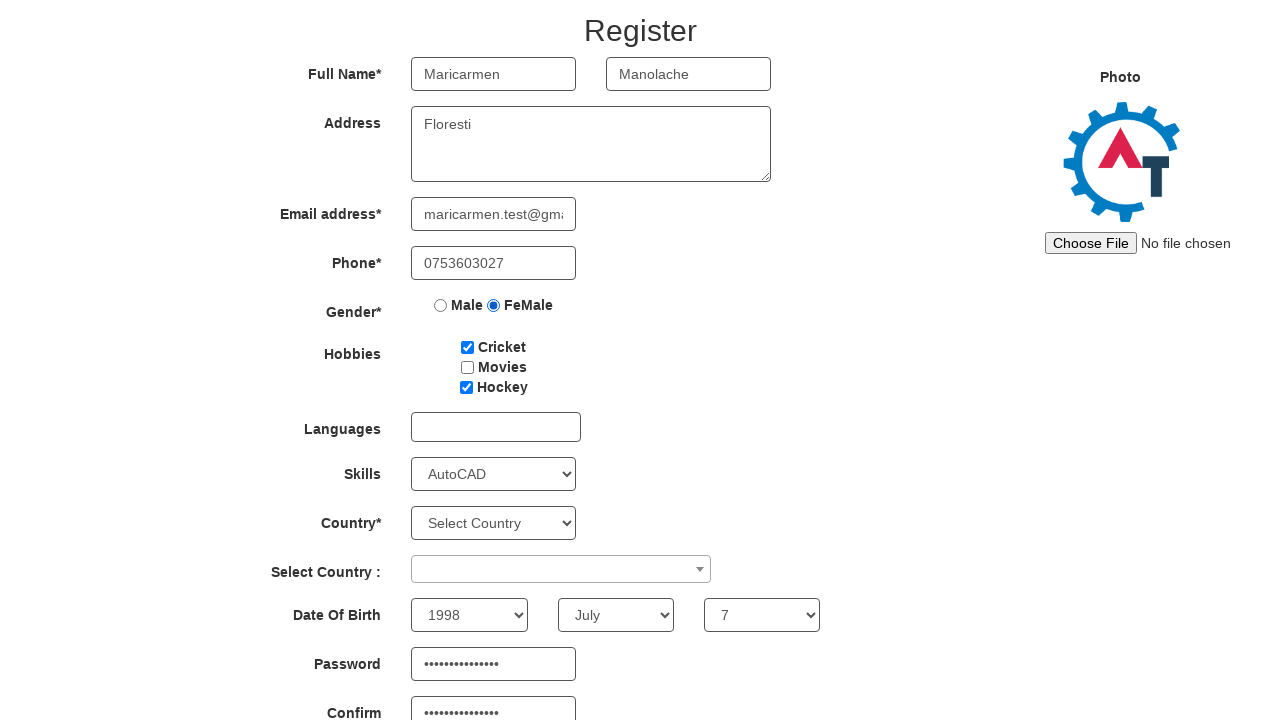